Navigates to the login page and verifies the page title is correct

Starting URL: https://the-internet.herokuapp.com/

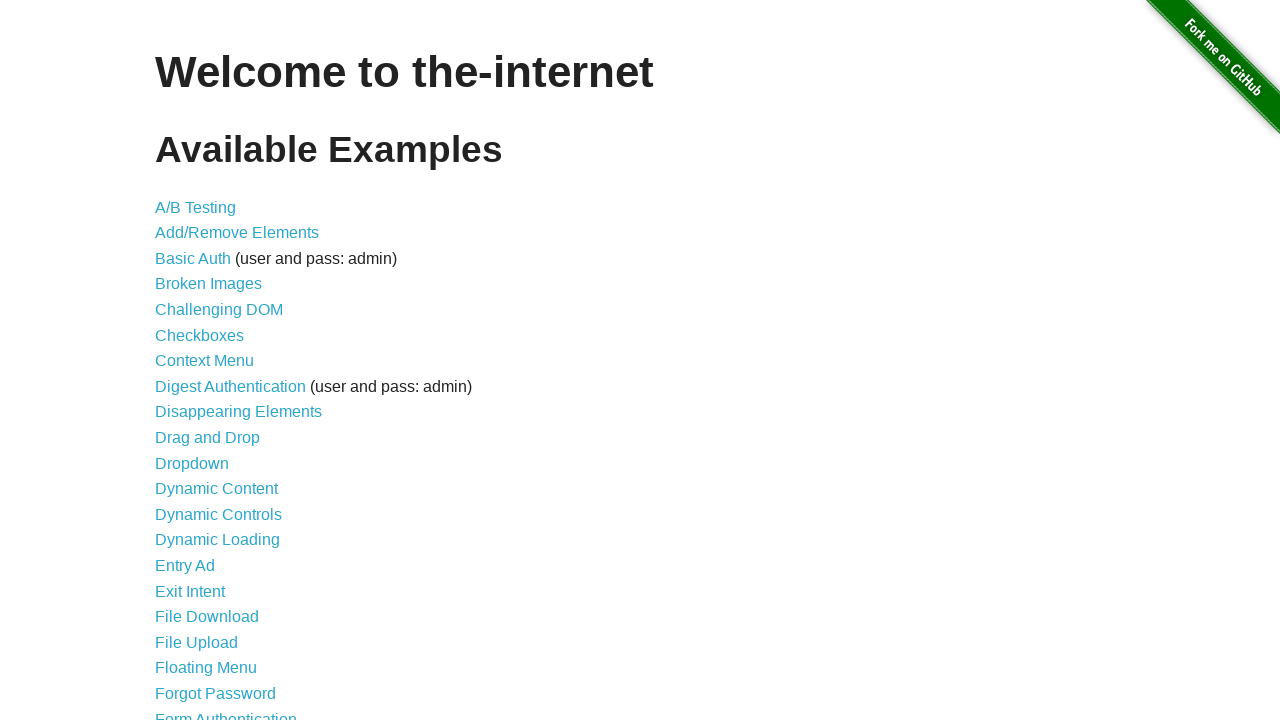

Clicked on Form Authentication link at (226, 712) on xpath=//a[@href="/login"]
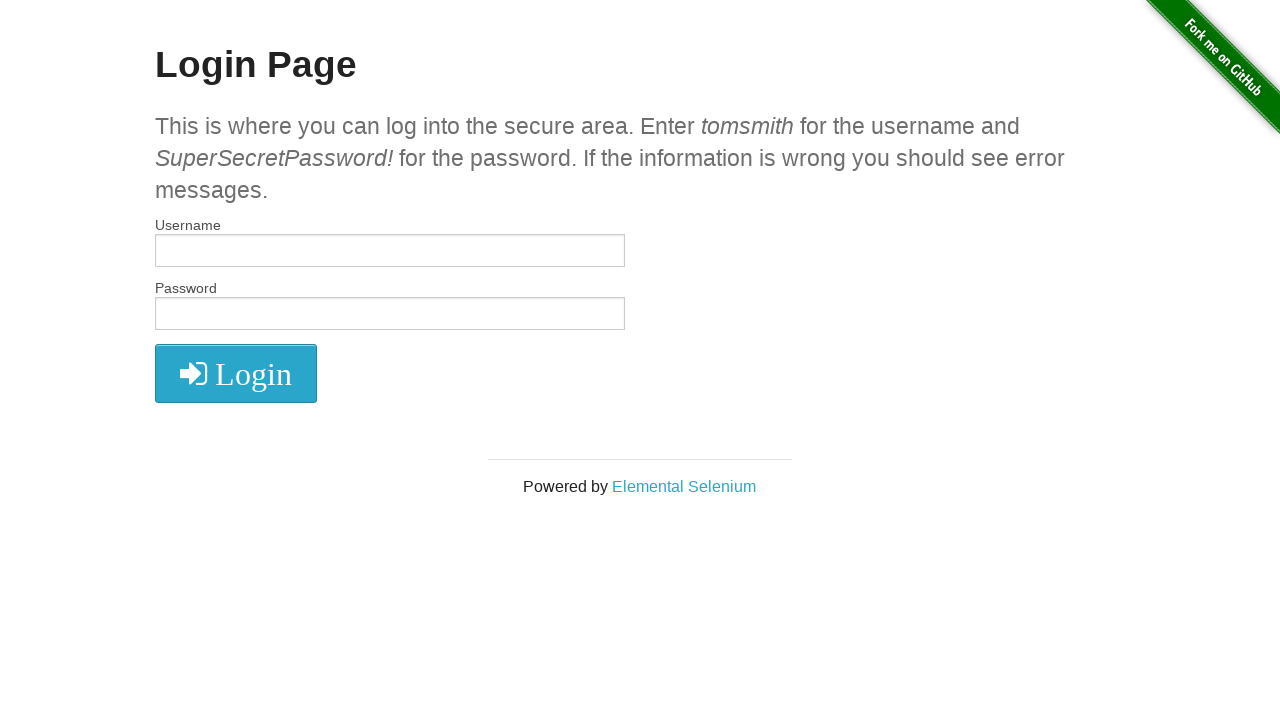

Waited for page to load (domcontentloaded)
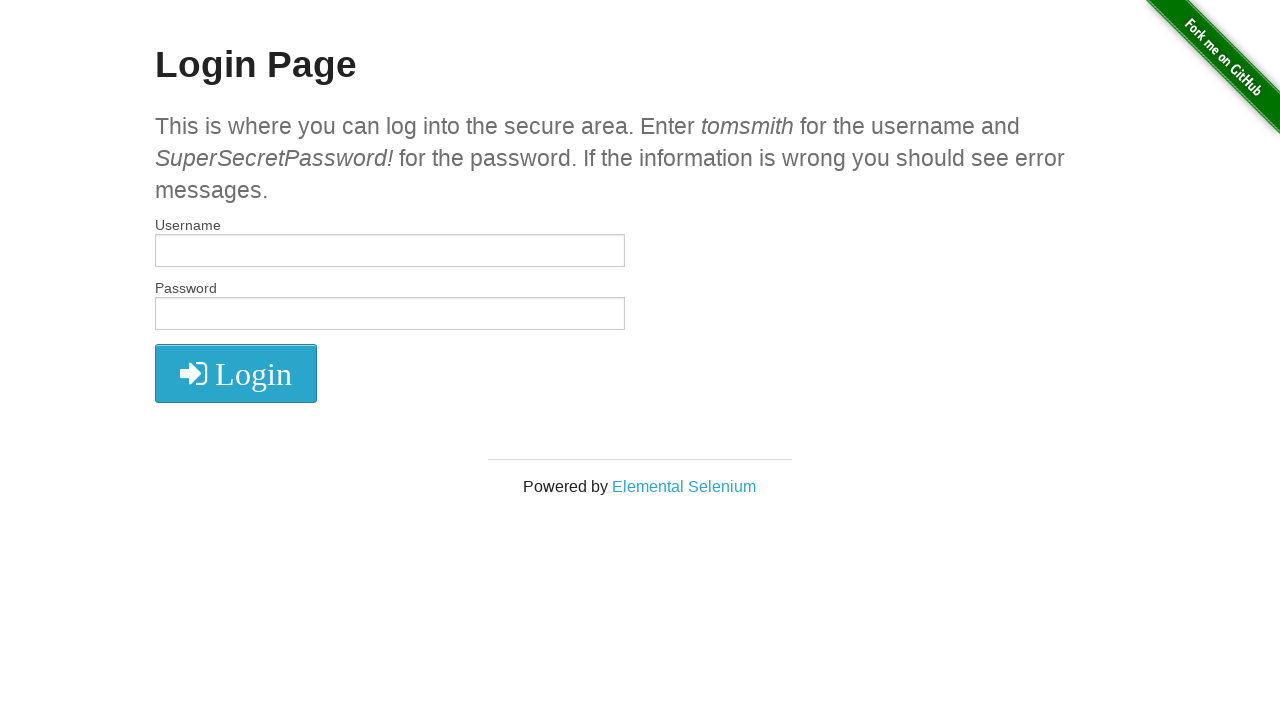

Verified page title is 'The Internet'
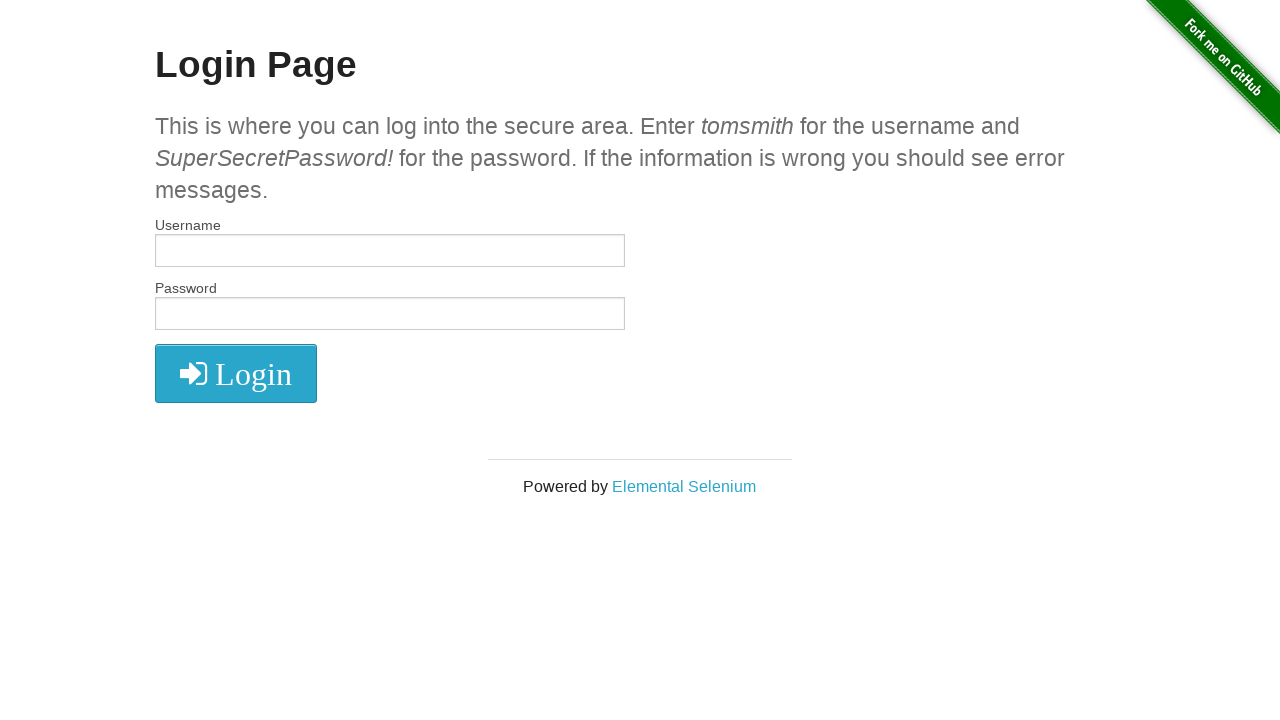

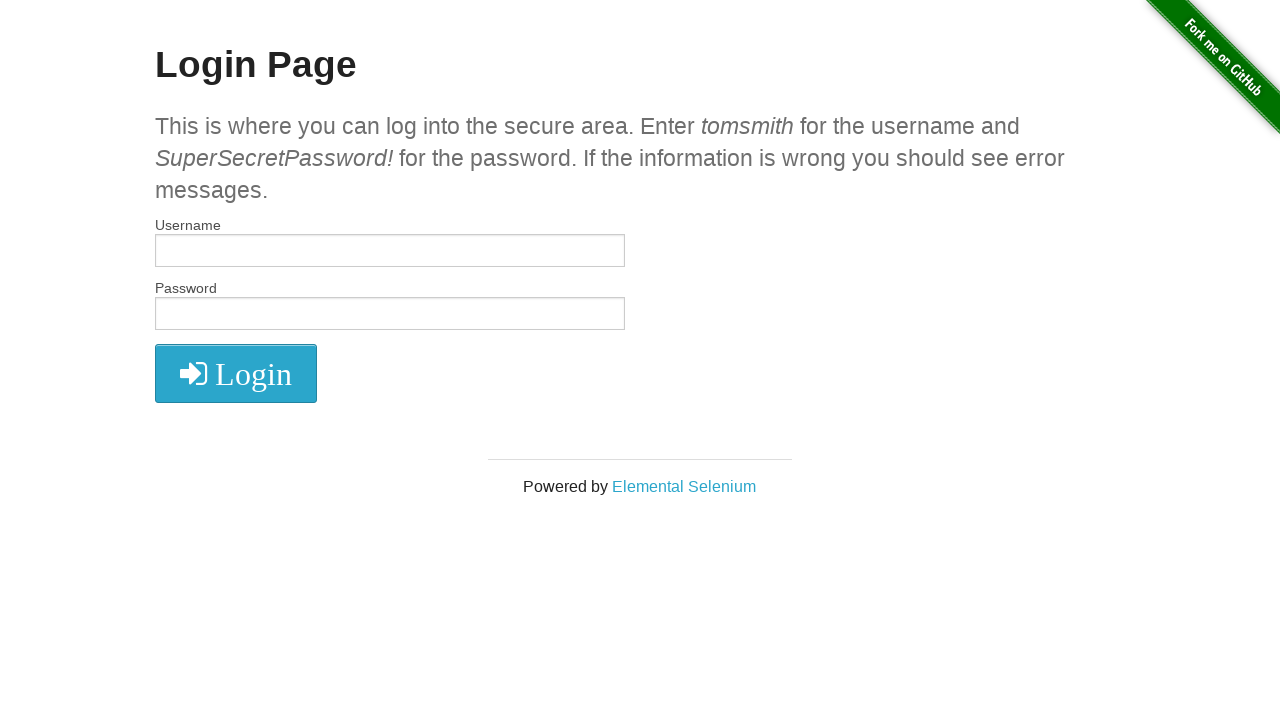